Tests date duration calculator by entering a start date, clicking today link for end date, and calculating the duration

Starting URL: https://www.timeanddate.com/date/duration.html

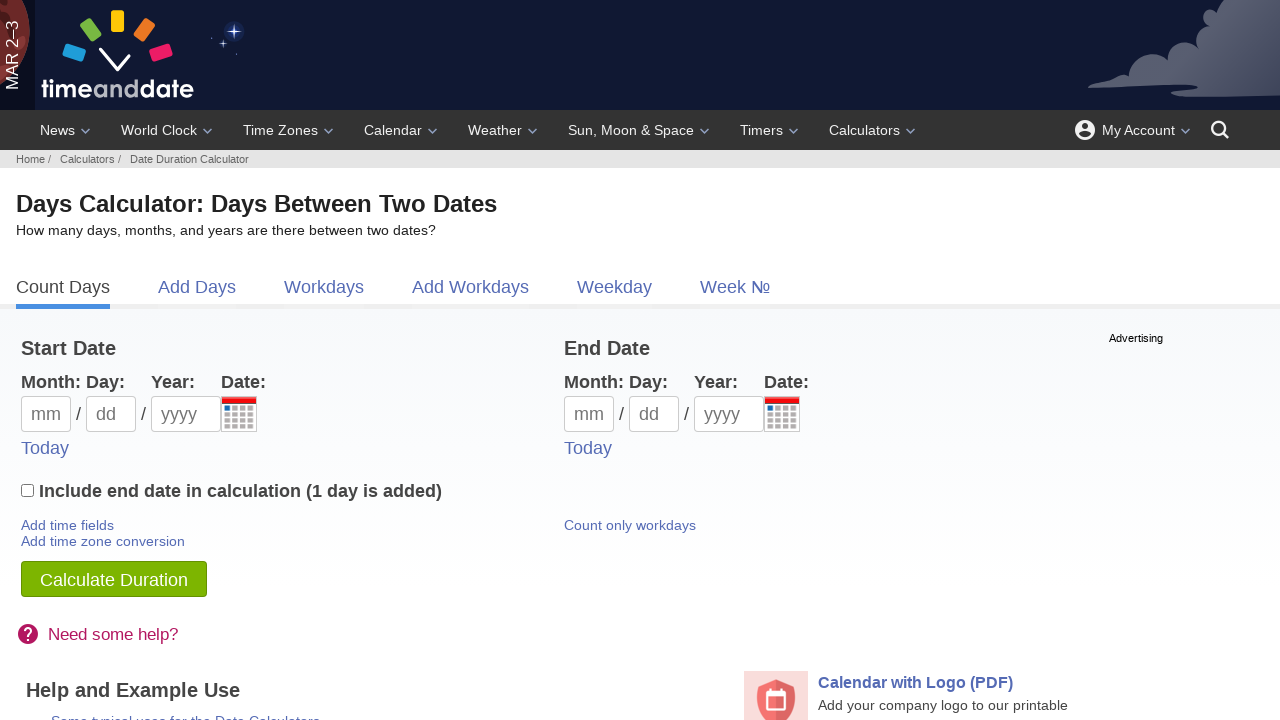

Filled start date month field with '04' on (//input[@placeholder='mm'])[1]
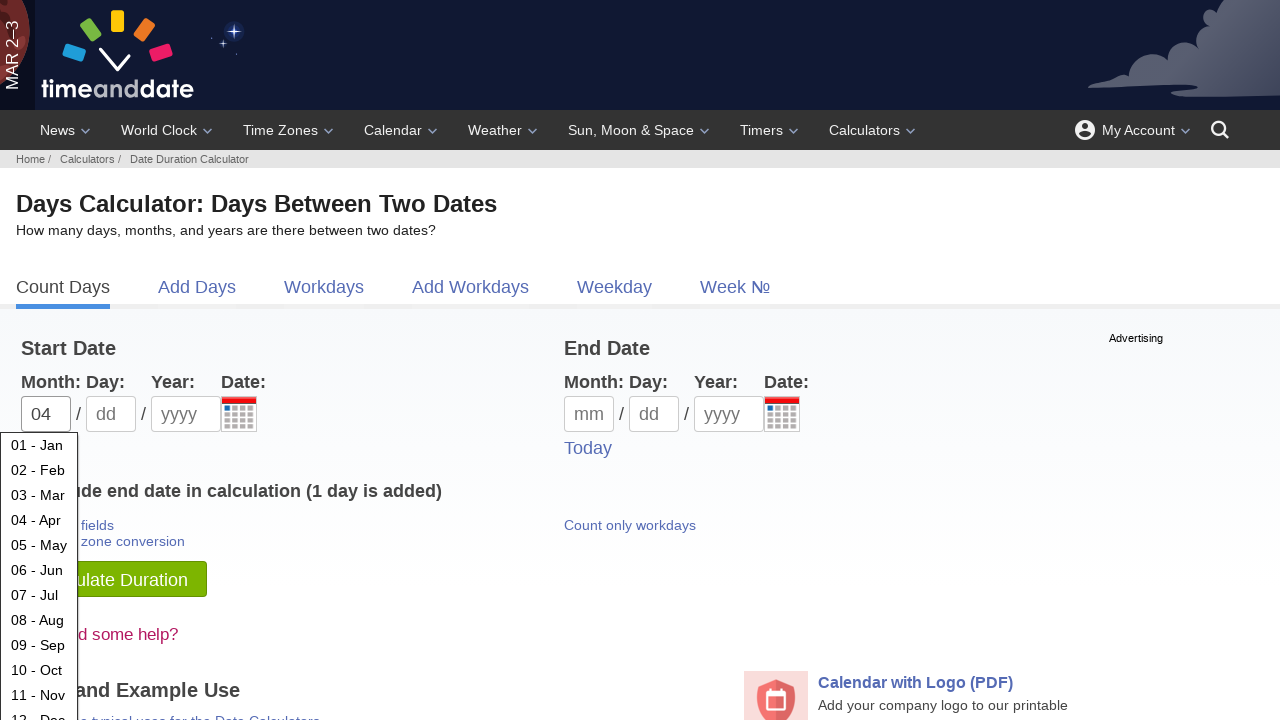

Filled start date day field with '20' on (//input[@placeholder='dd'])[1]
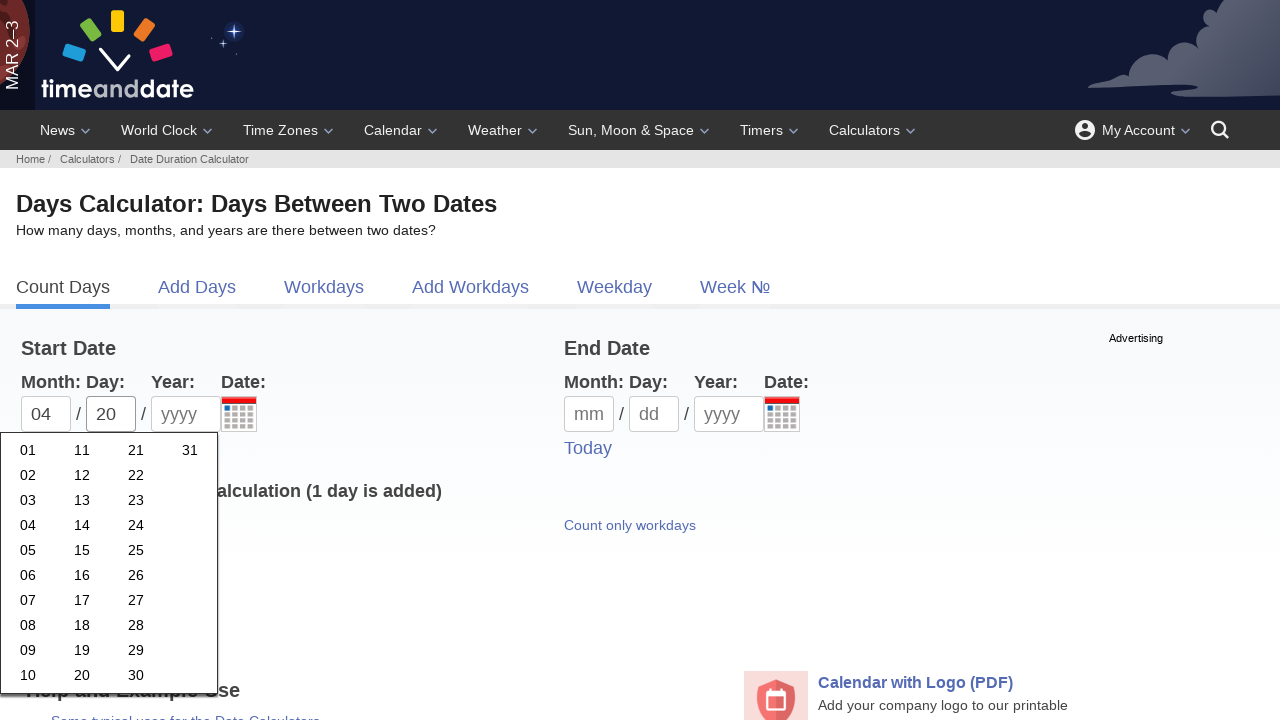

Filled start date year field with '1990' on (//input[@placeholder='yyyy'])[1]
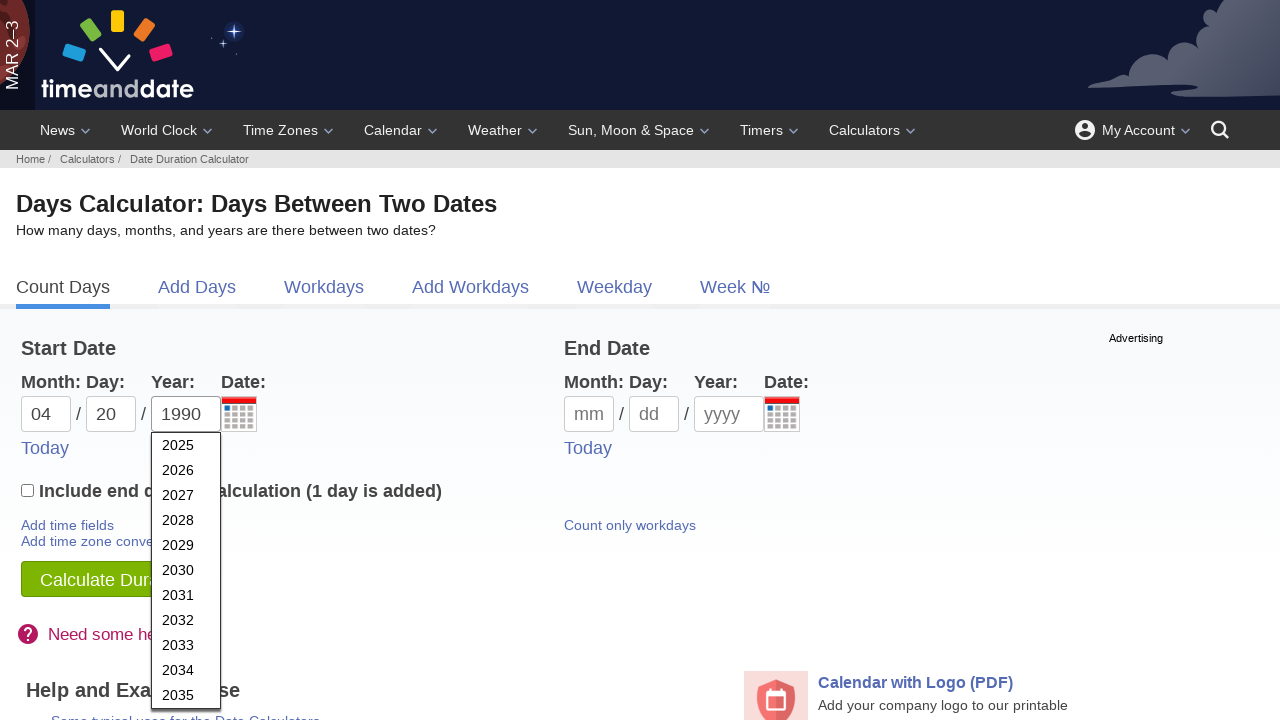

Clicked 'today' link to set end date to current date at (45, 448) on (//a[@class='bigger'])[1]
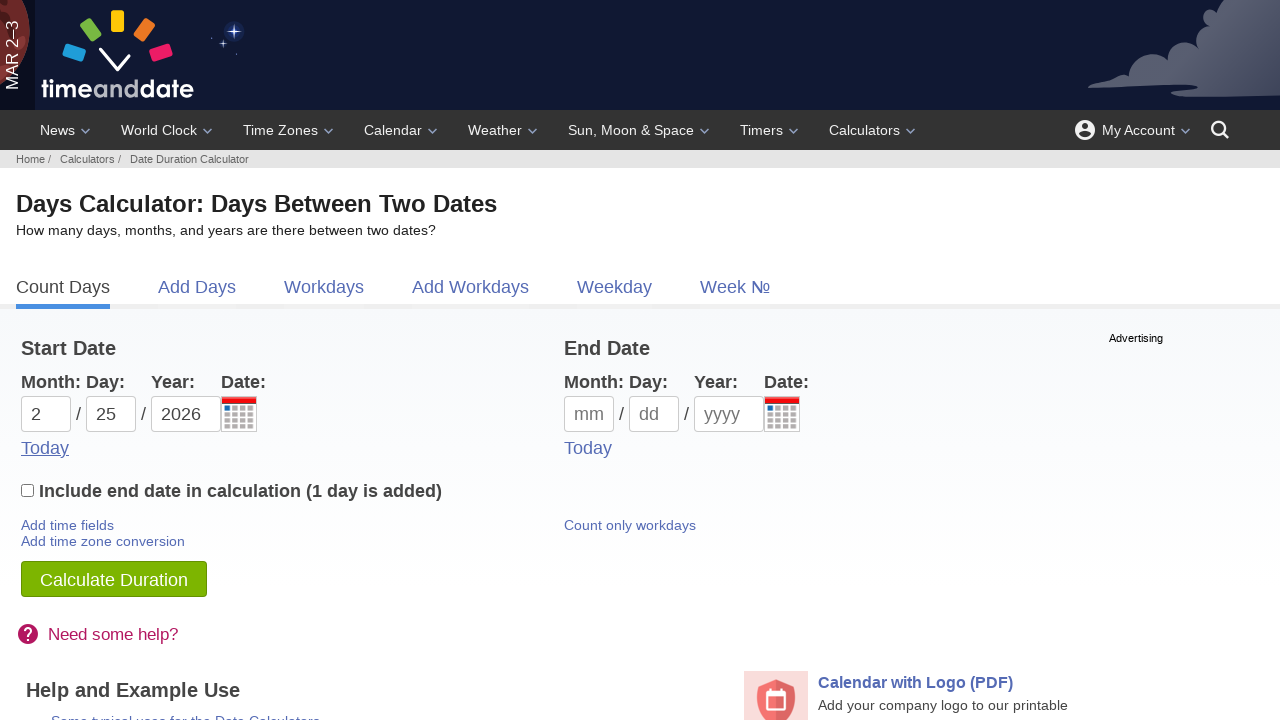

Clicked calculate button to compute duration between dates at (114, 579) on xpath=//input[@id='subbut2']
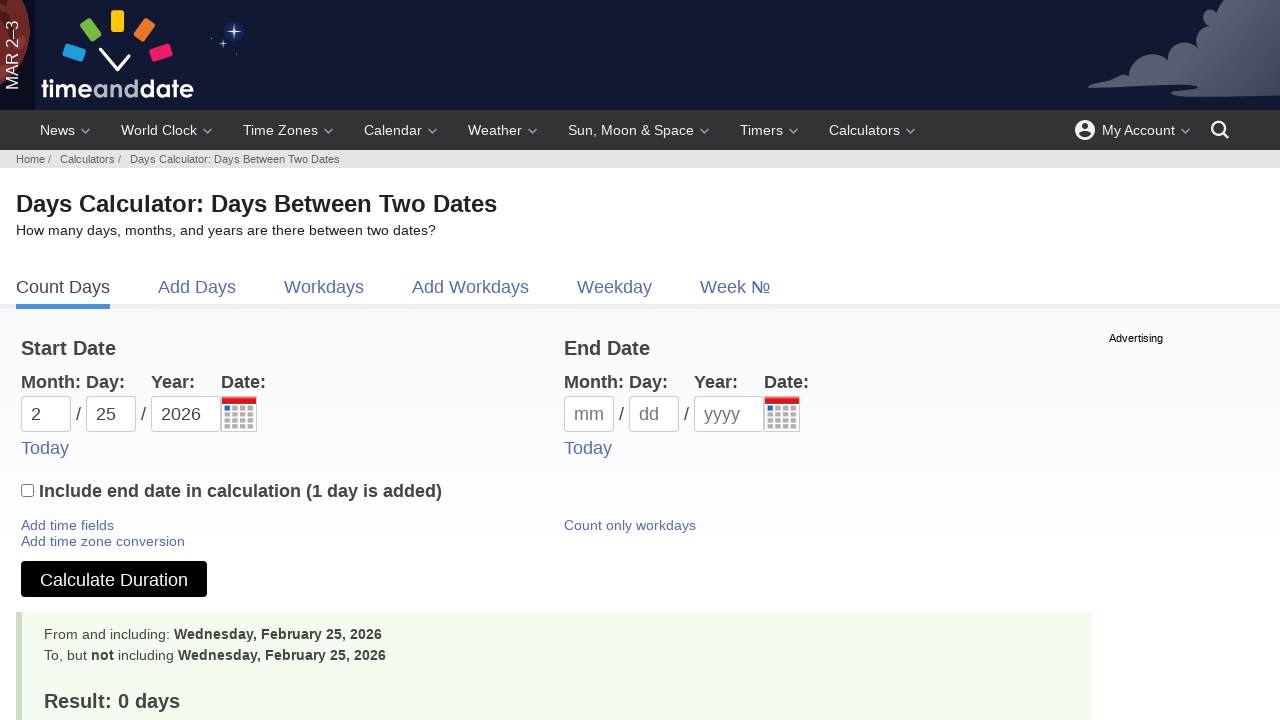

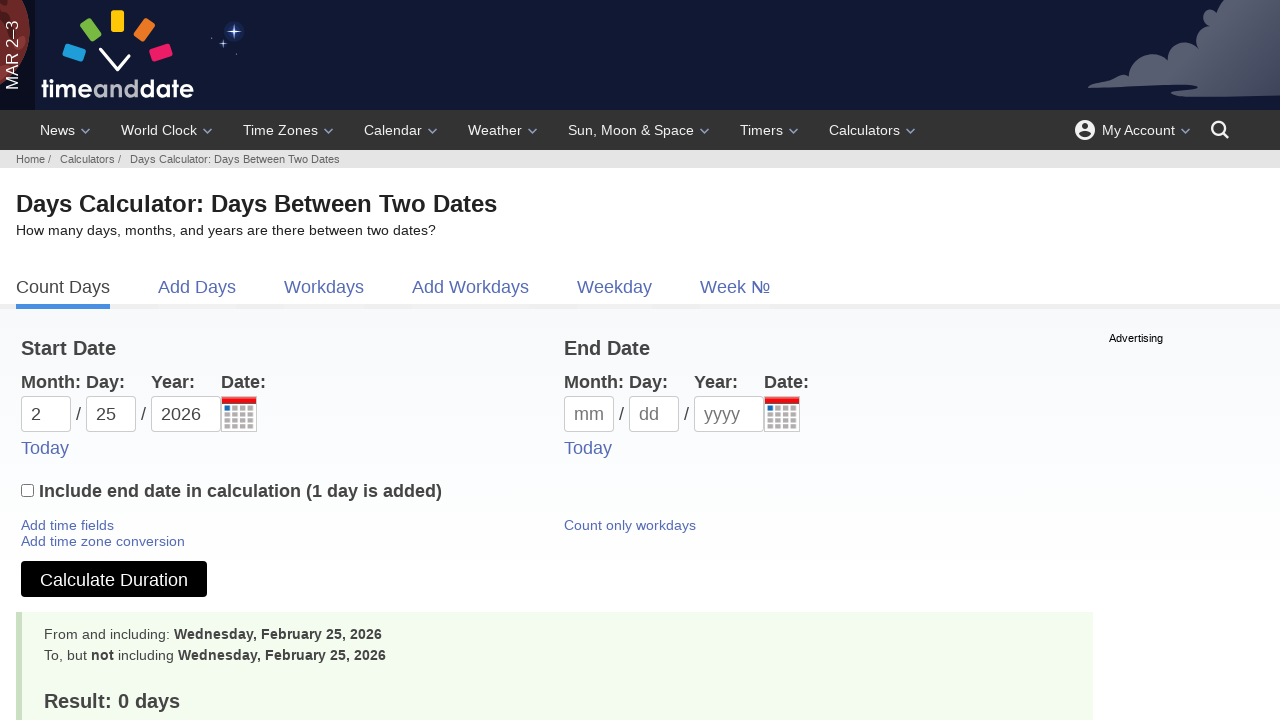